Tests custom dropdown menu selection by clicking on the dropdown and selecting an item from the list

Starting URL: http://jqueryui.com/resources/demos/selectmenu/default.html

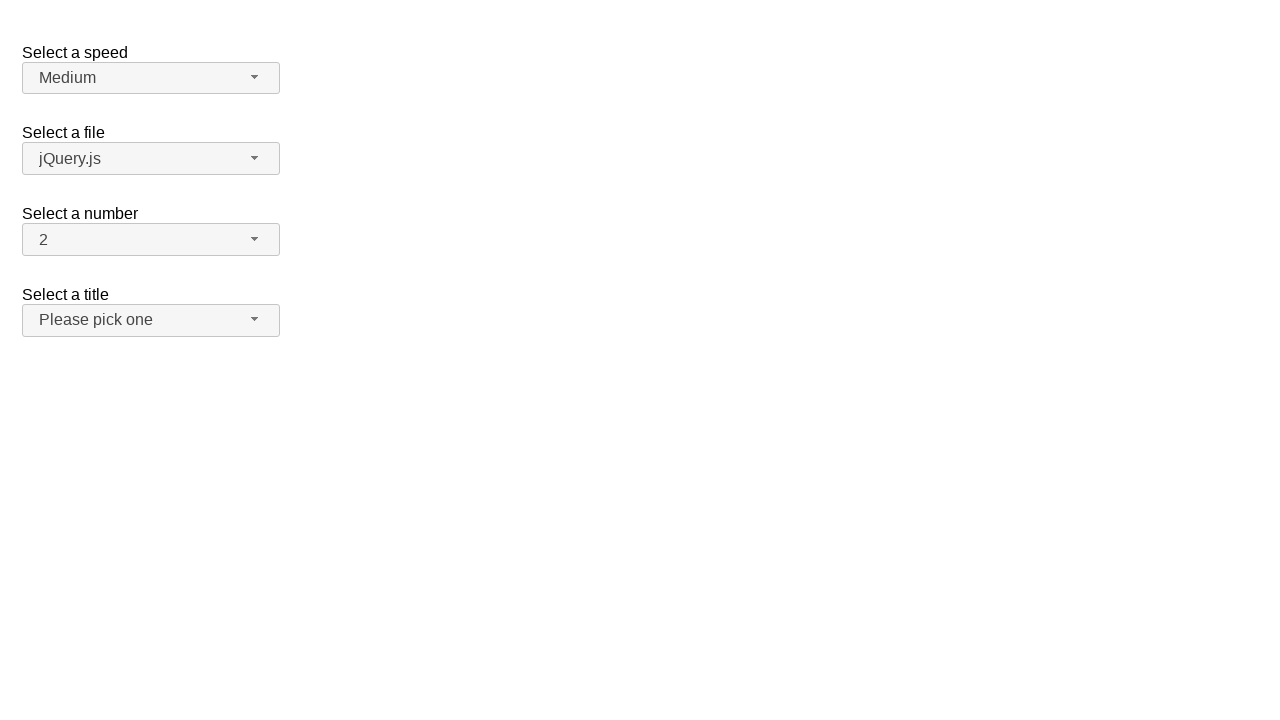

Clicked on the number dropdown button to open the custom dropdown menu at (151, 240) on span#number-button
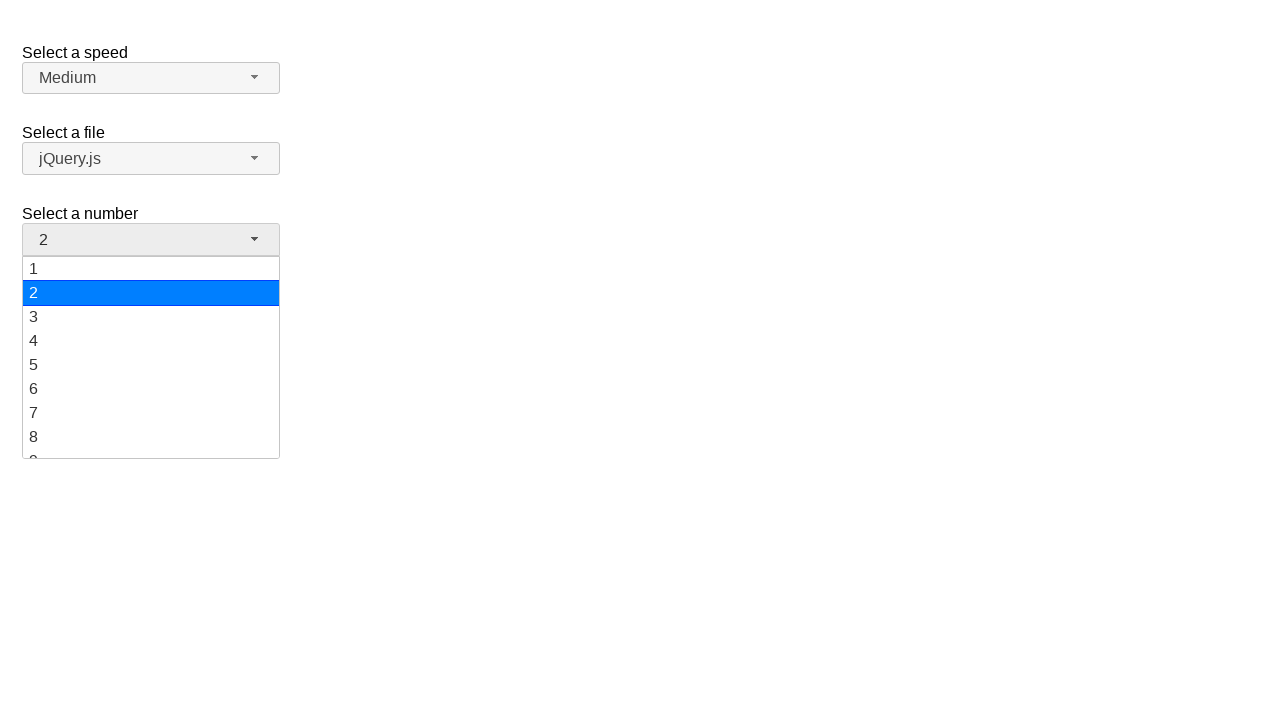

Selected option '19' from the dropdown menu at (151, 445) on xpath=//ul[@id='number-menu']//li[@class='ui-menu-item']/div[text()='19']
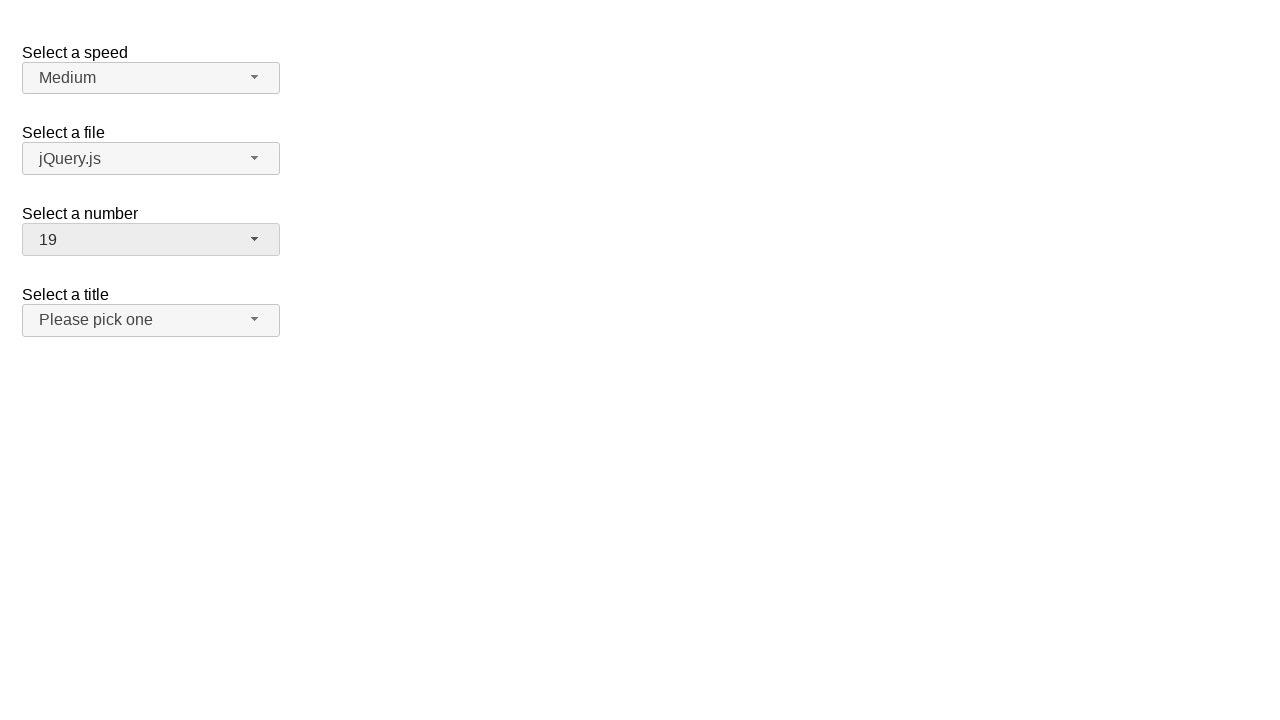

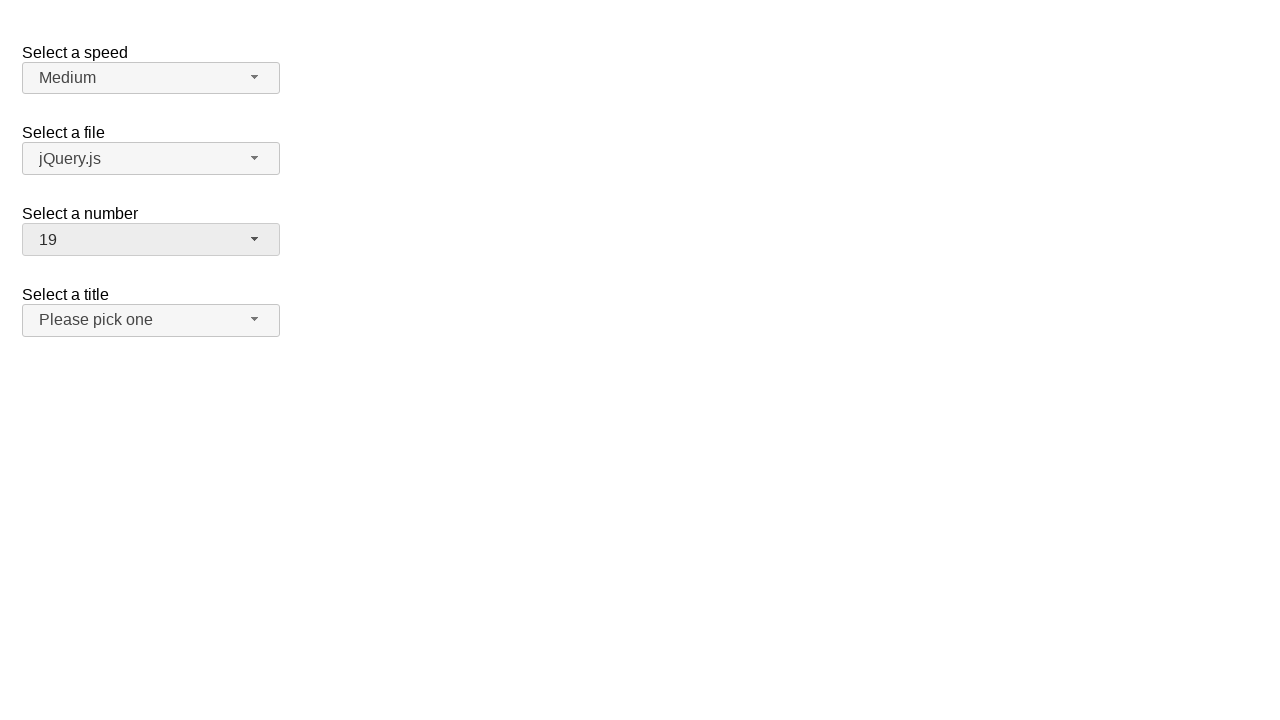